Tests keyboard combination functionality by entering text in an address field, selecting all text with Ctrl+A, cutting with Ctrl+X, then entering new text and verifying the result

Starting URL: http://demo.automationtesting.in/Register.html

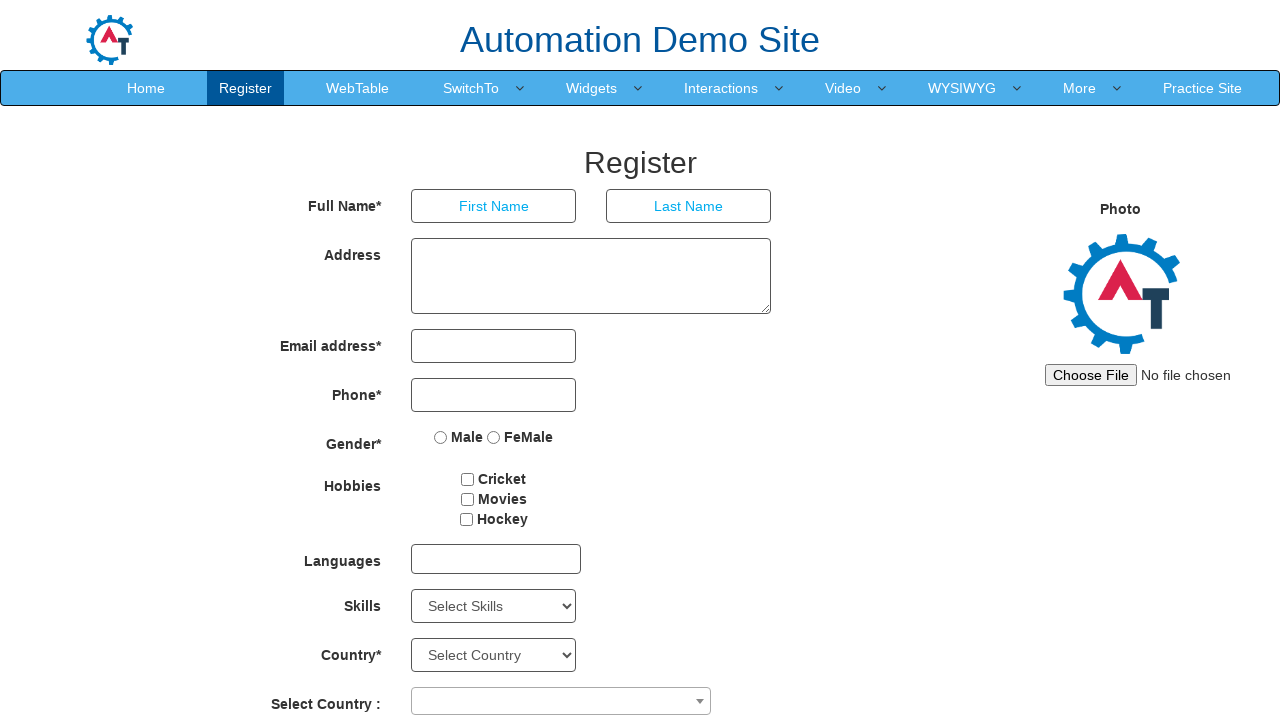

Filled address field with 'rahul' on textarea[ng-model='Adress']
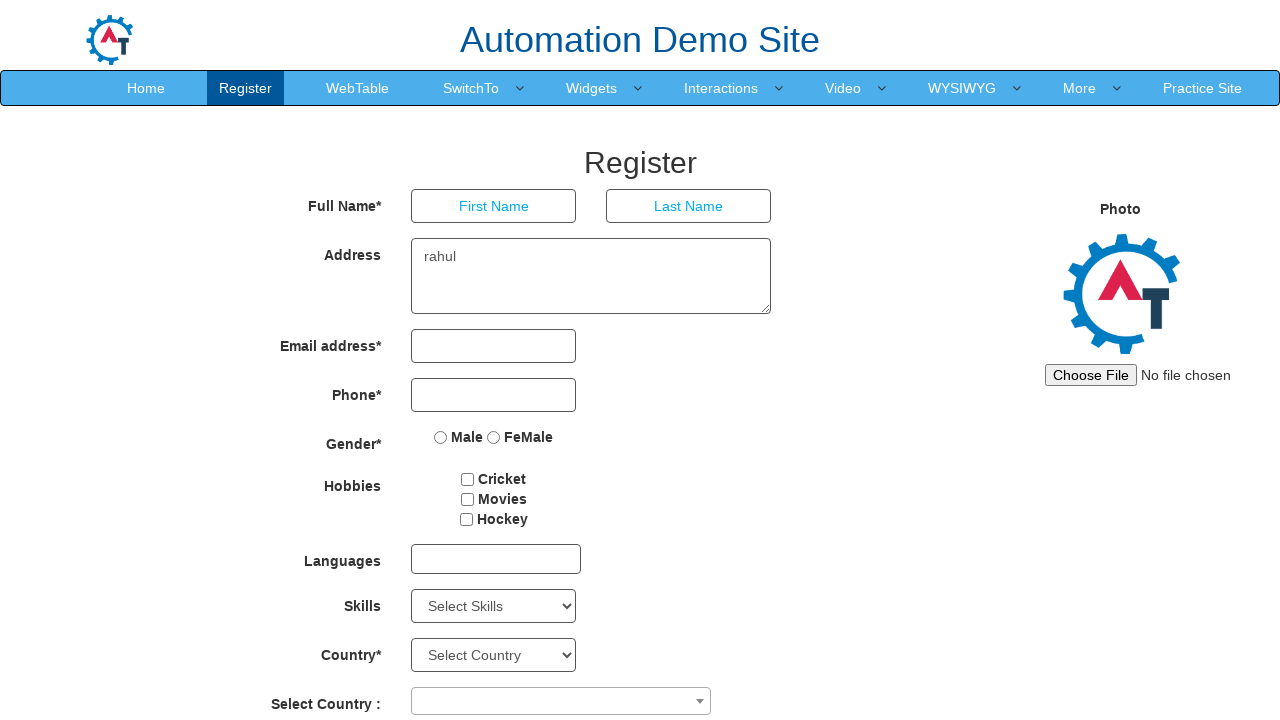

Clicked on address field to focus it at (591, 276) on textarea[ng-model='Adress']
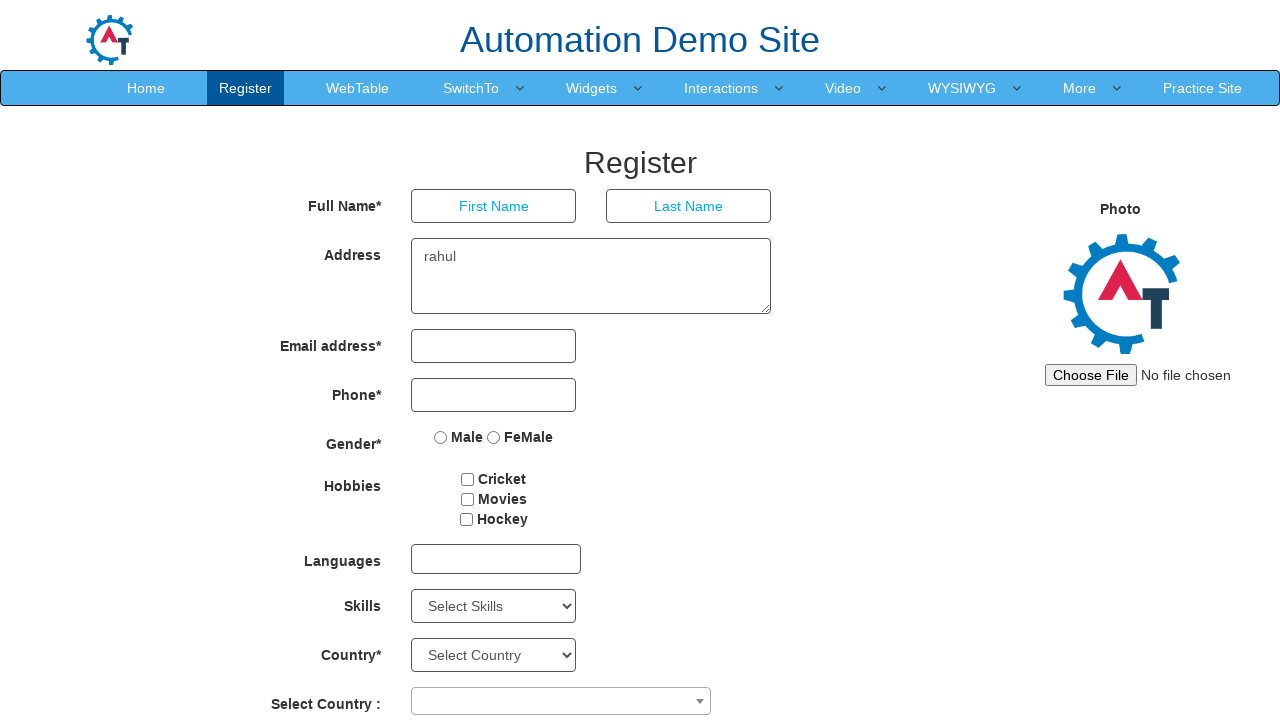

Selected all text in address field using Ctrl+A
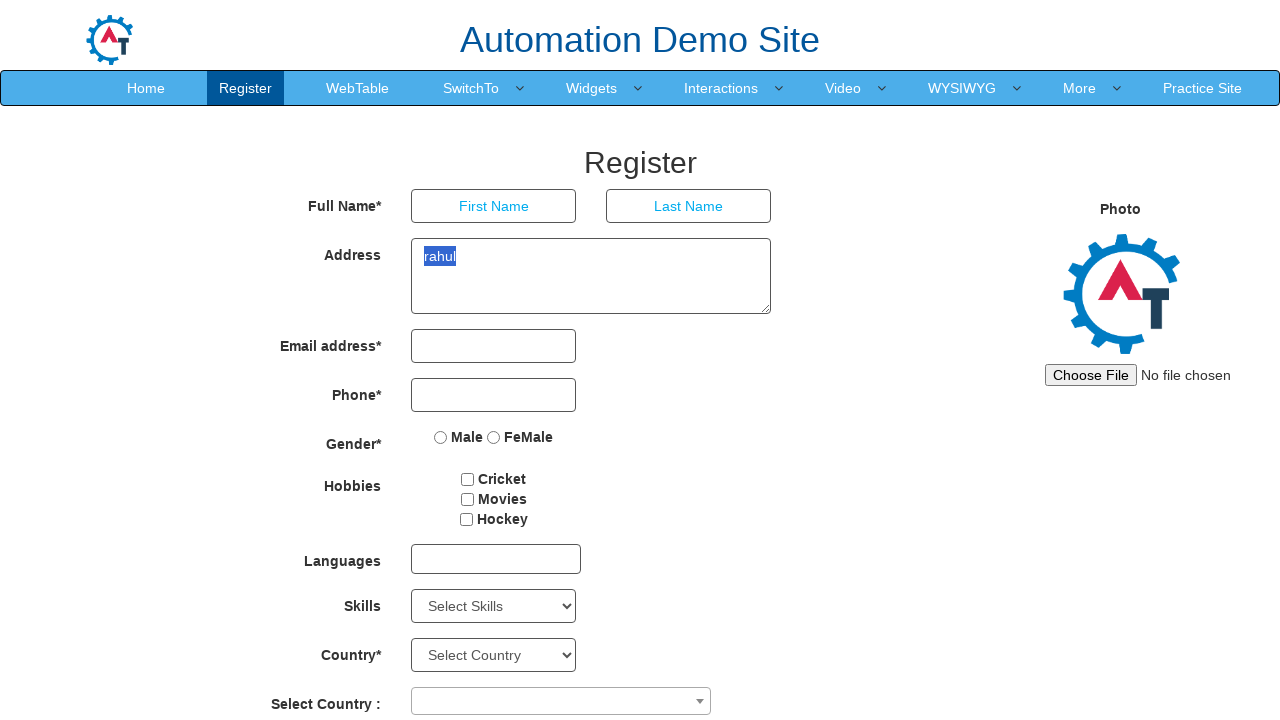

Cut selected text from address field using Ctrl+X
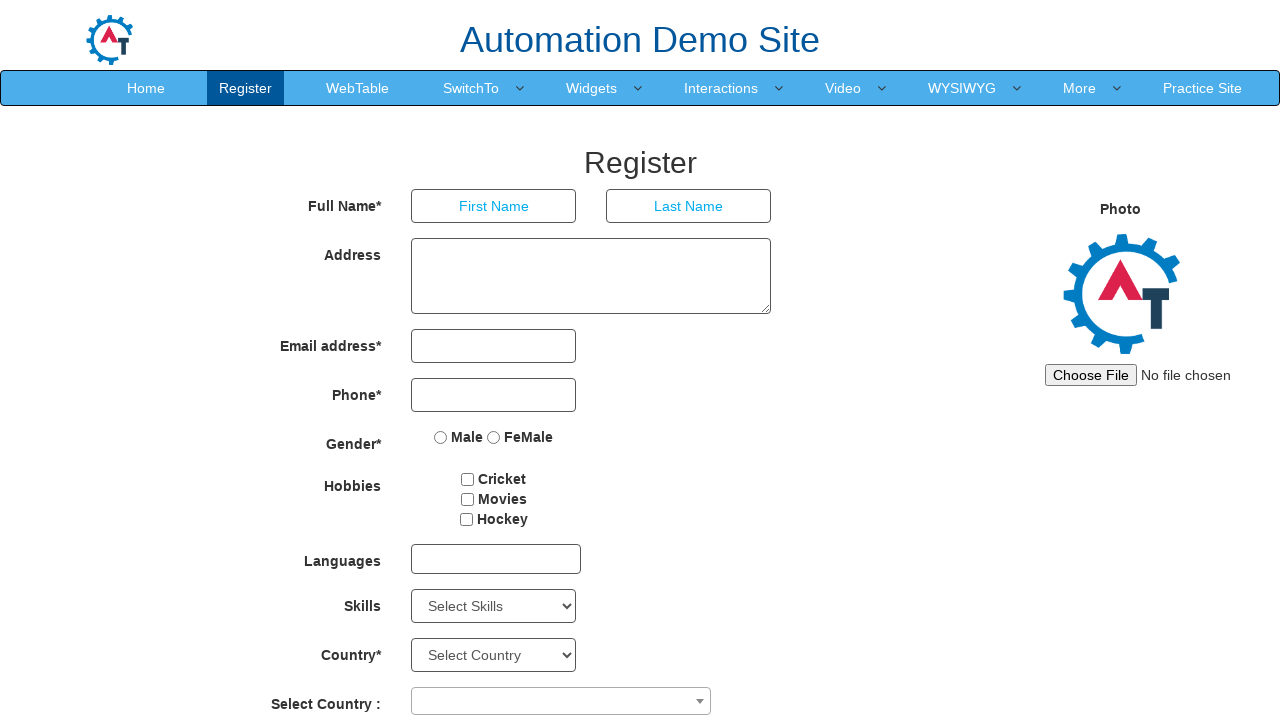

Filled address field with new text 'Finaaly I'm able to enter' on textarea[ng-model='Adress']
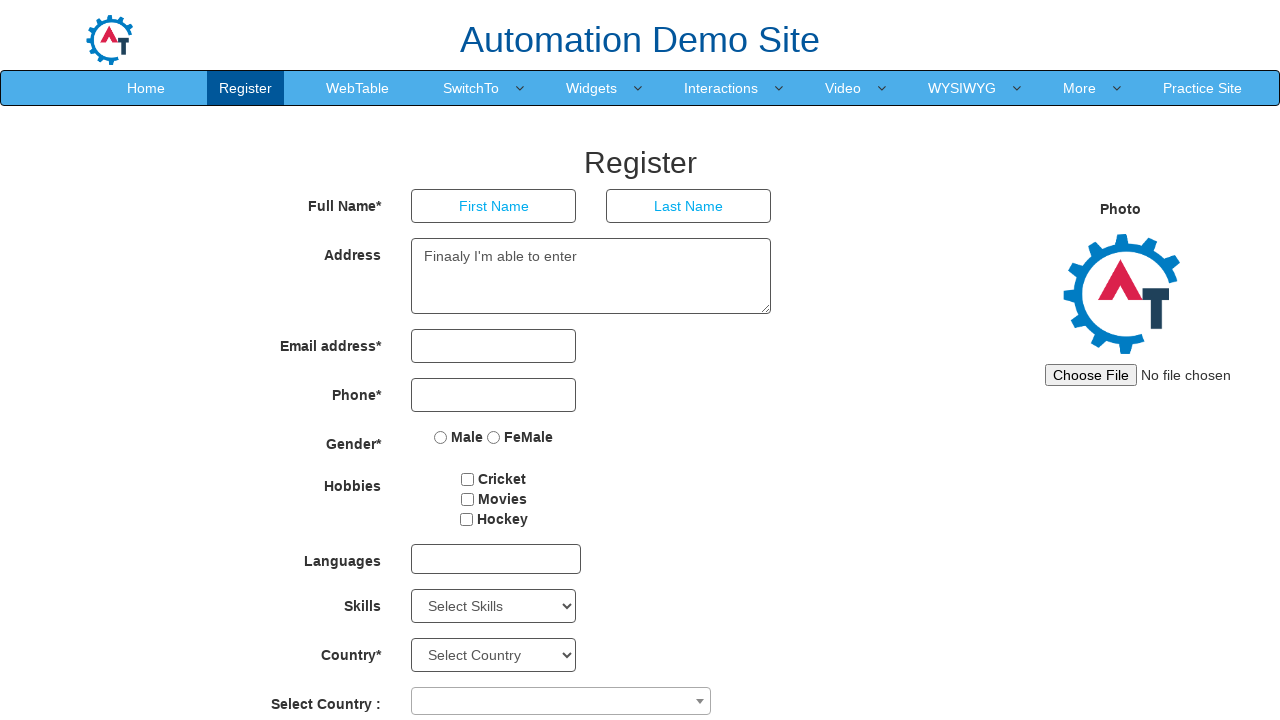

Retrieved address field value for verification
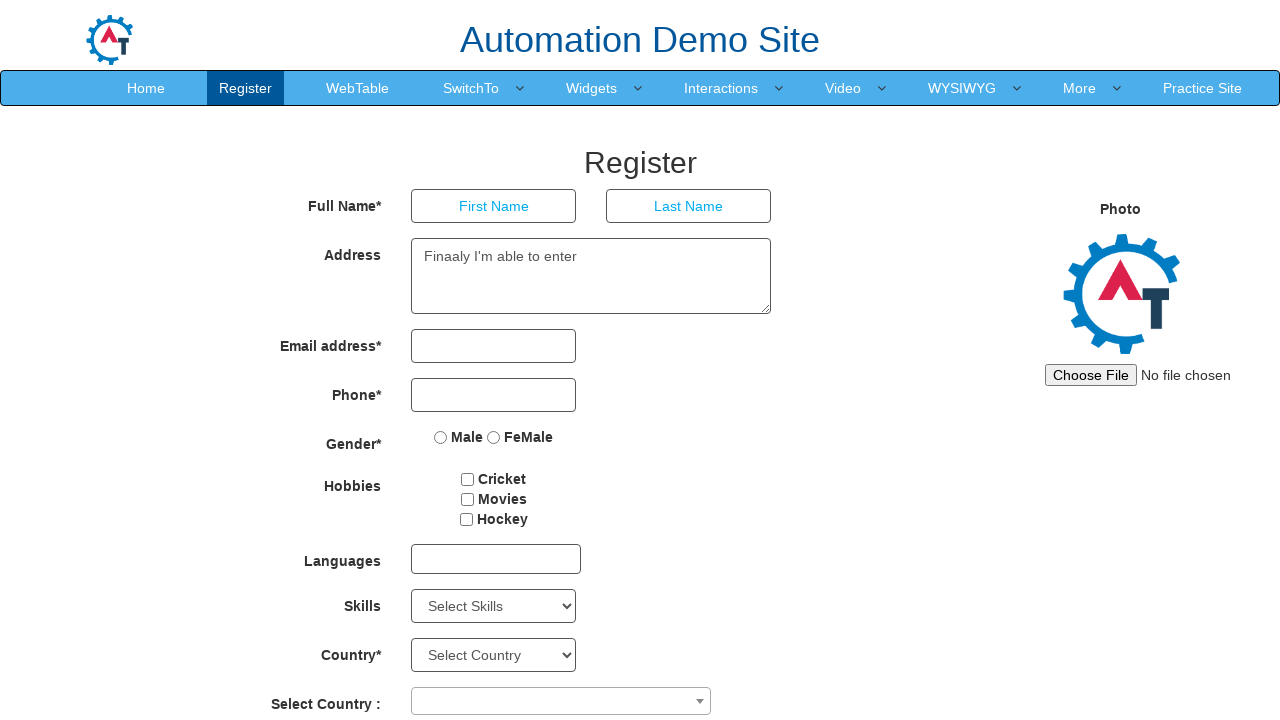

Verified that address field contains expected text 'Finaaly I'm able to enter'
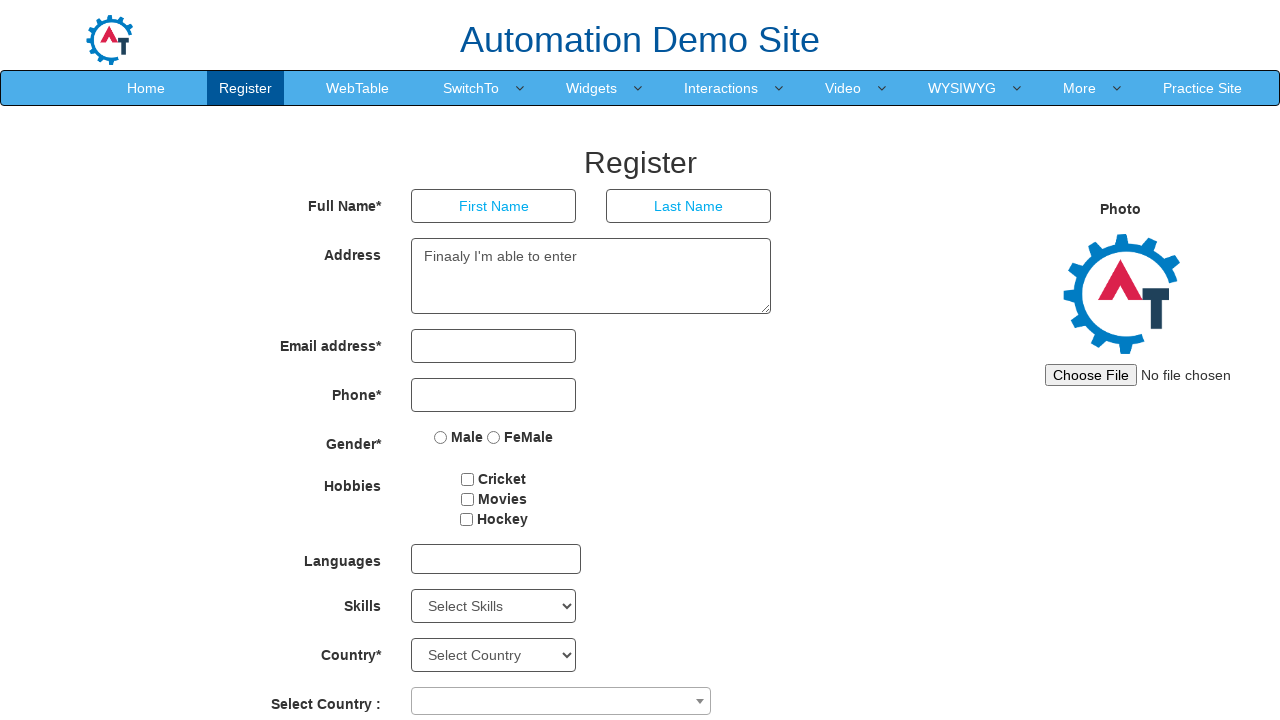

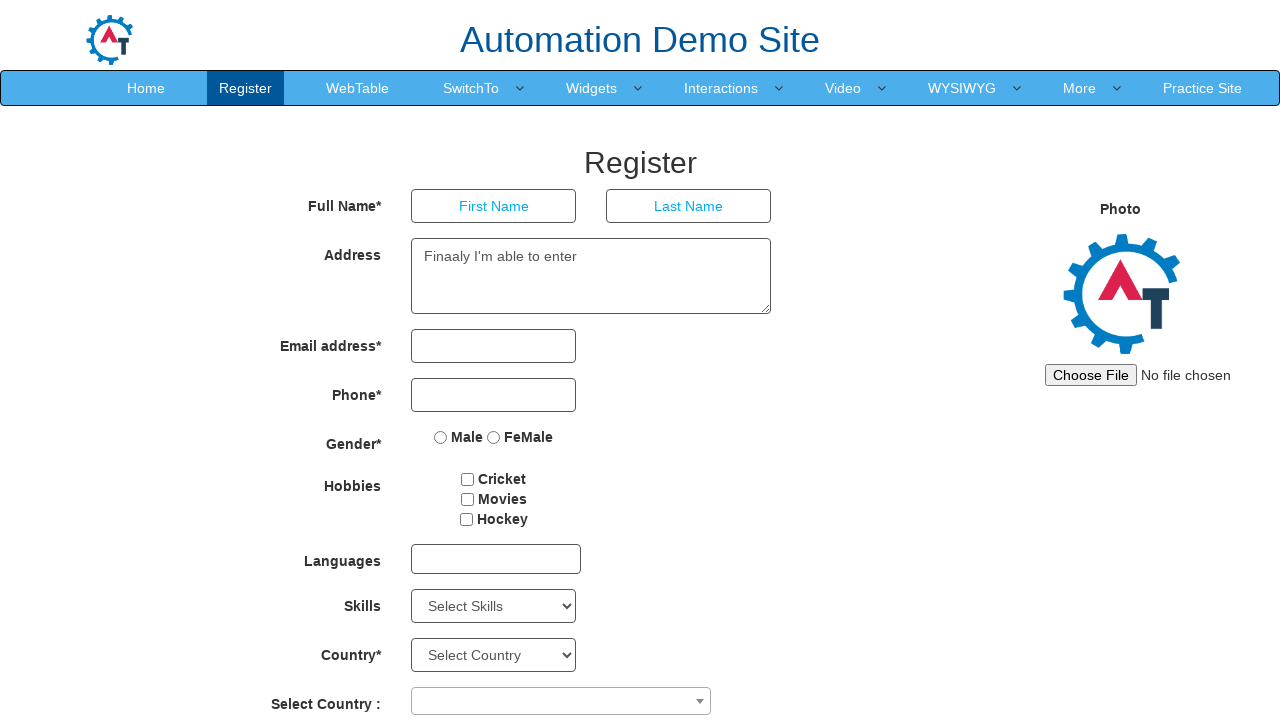